Tests add/remove element functionality by clicking the add button twice to create elements, then removing one element and verifying the count

Starting URL: https://the-internet.herokuapp.com/add_remove_elements/

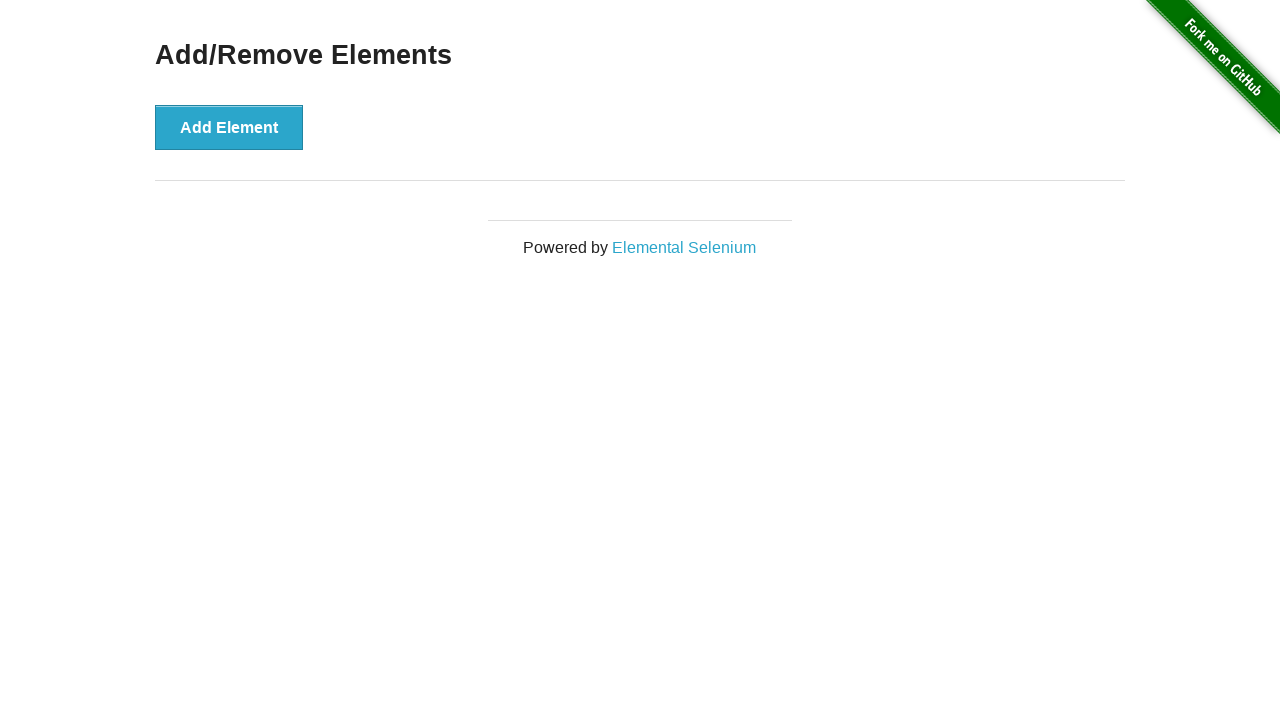

Clicked add element button for the first time at (229, 127) on [onclick='addElement()']
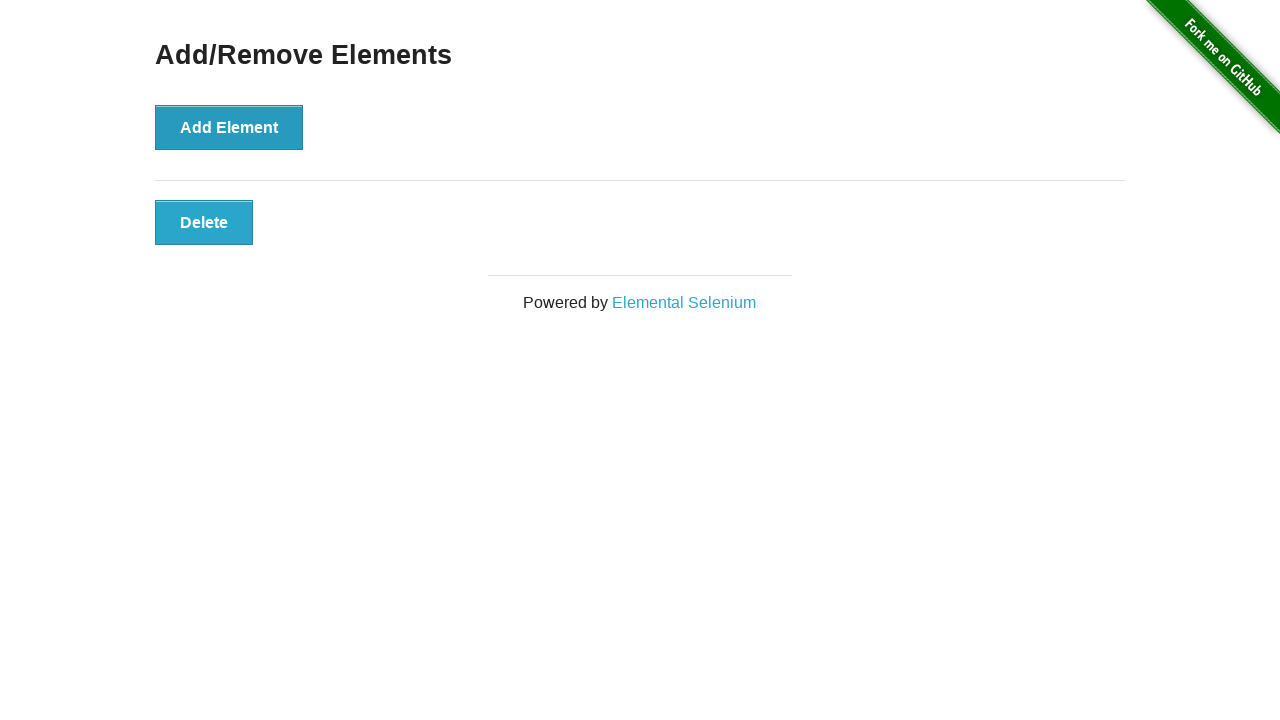

Clicked add element button for the second time at (229, 127) on [onclick='addElement()']
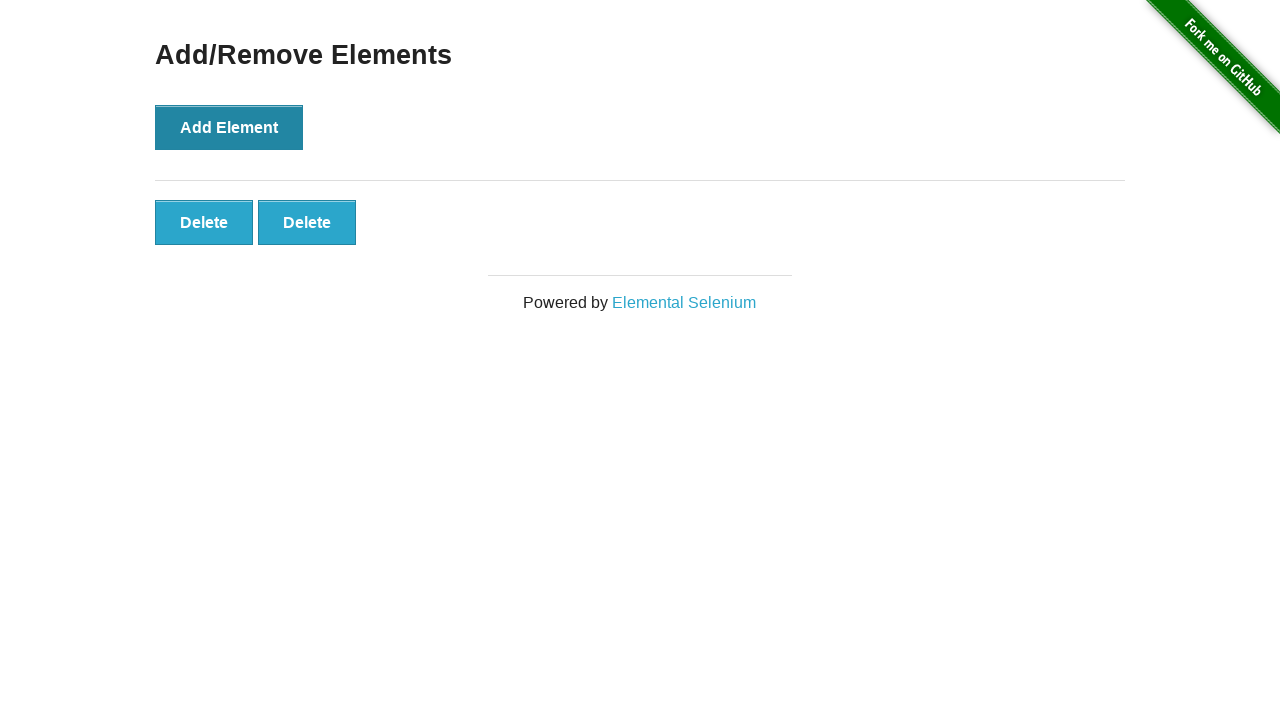

Retrieved all added elements (2 elements found)
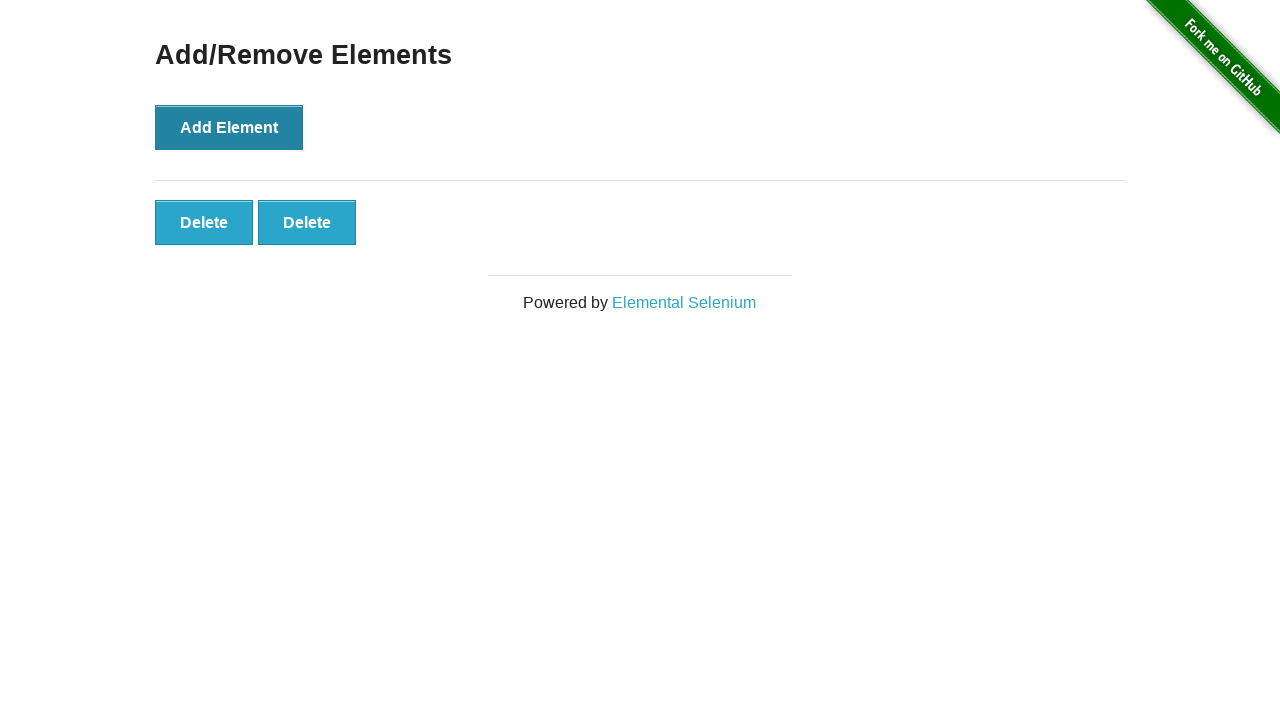

Clicked the second element to remove it at (307, 222) on .added-manually >> nth=1
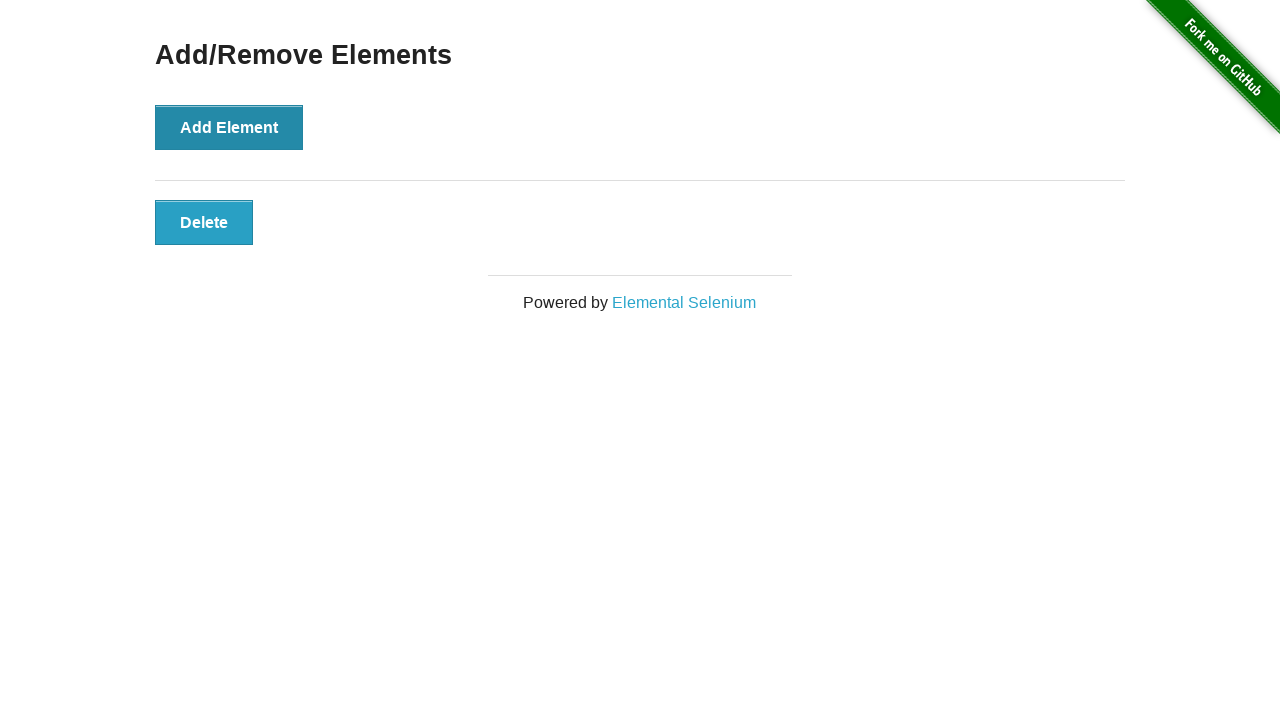

Retrieved remaining elements after removal
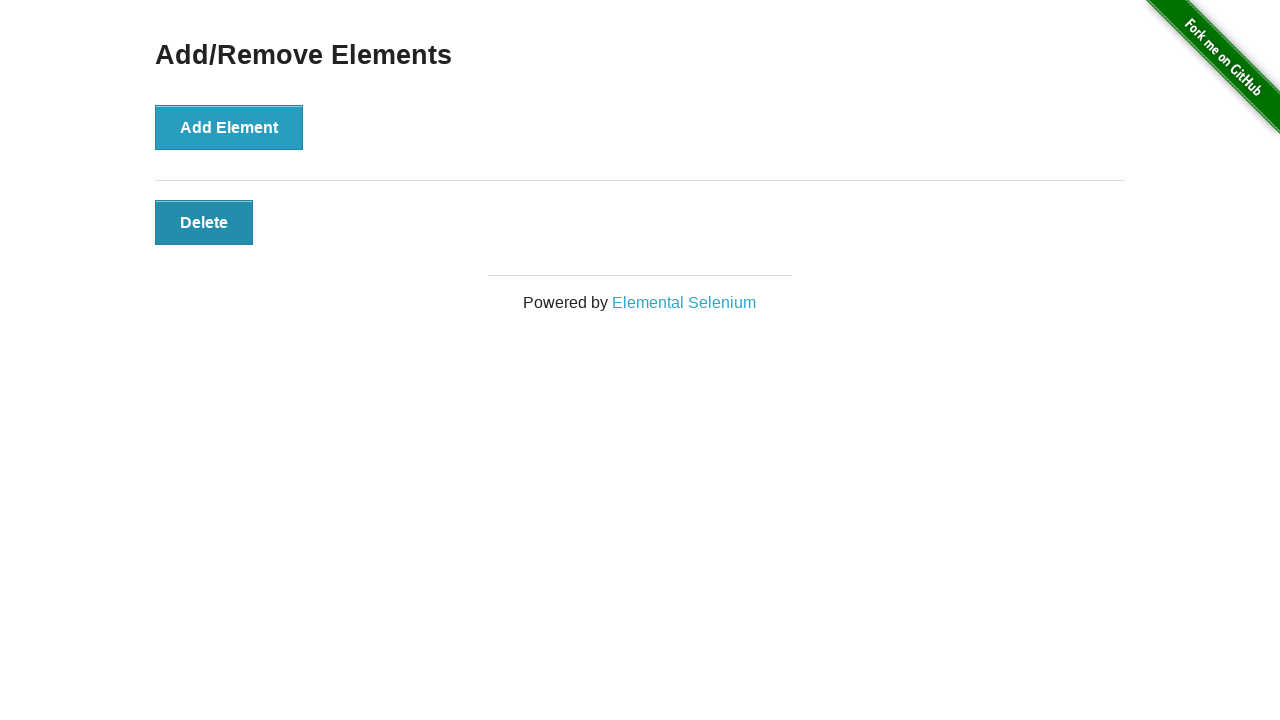

Verified that exactly 1 element remains after removal
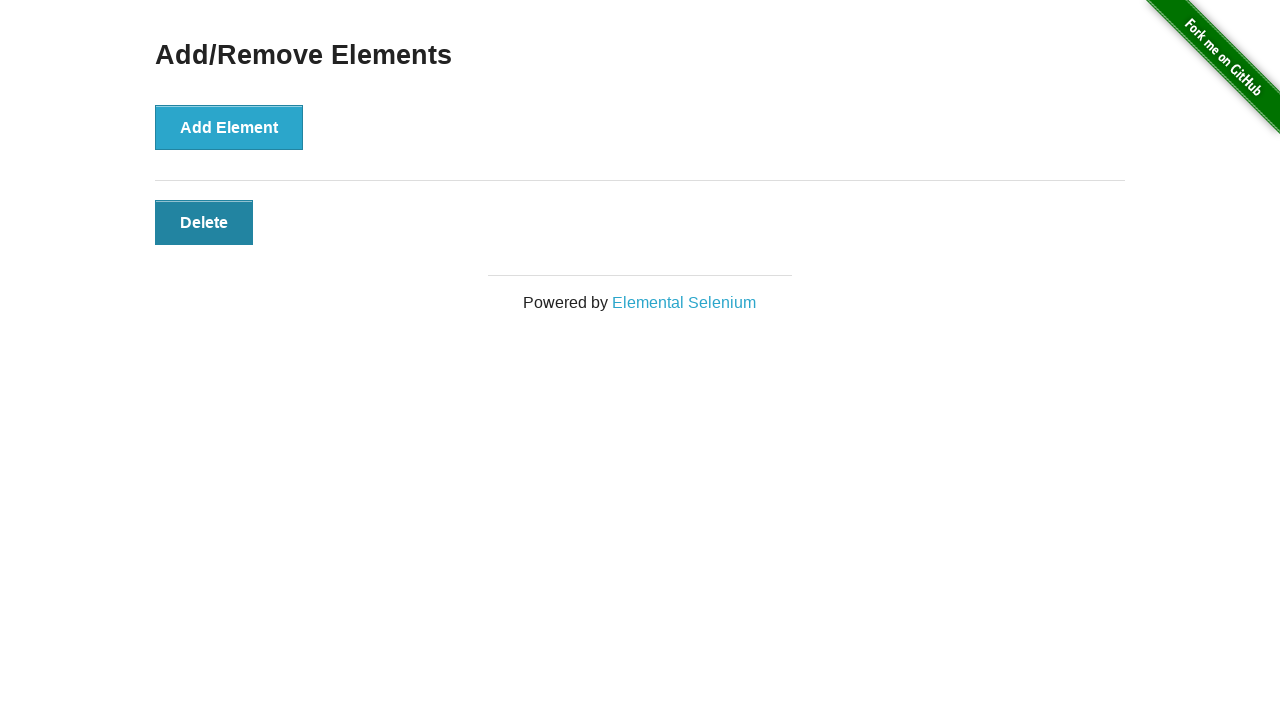

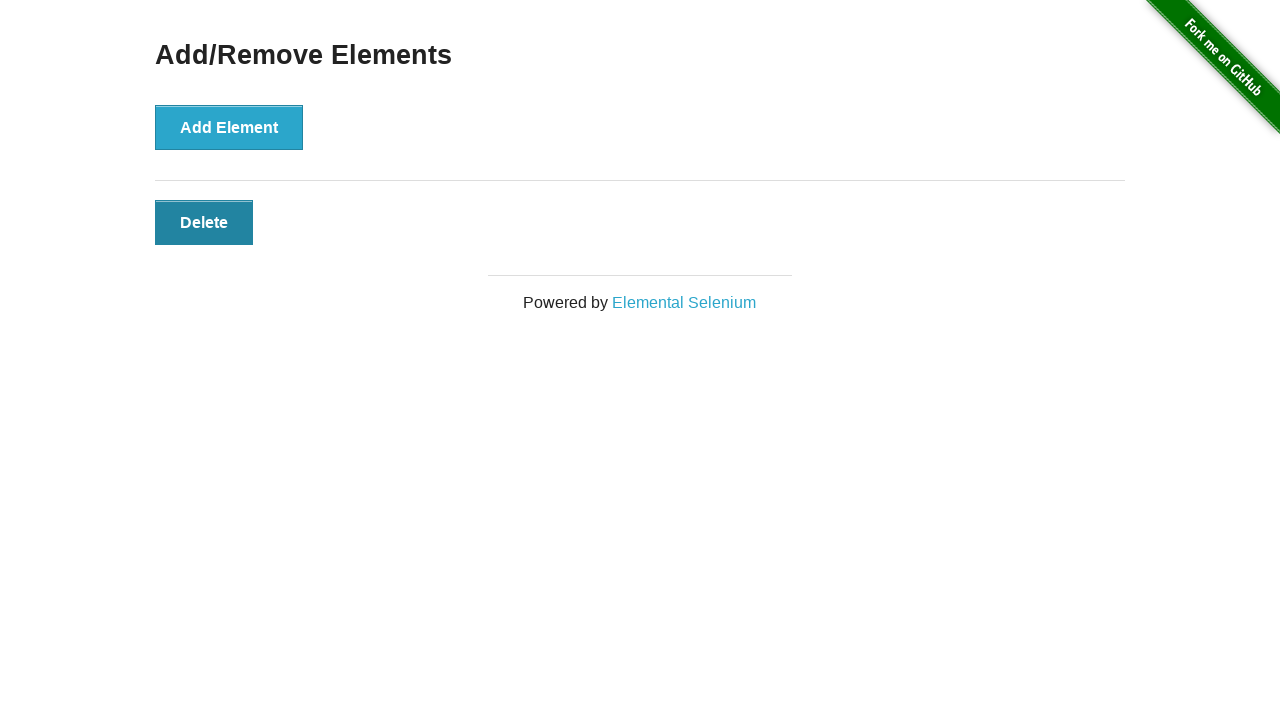